Tests the documentation search functionality on pptr.dev by clicking the search button, entering a search query, and navigating to the first search result from the Docs section.

Starting URL: https://pptr.dev/

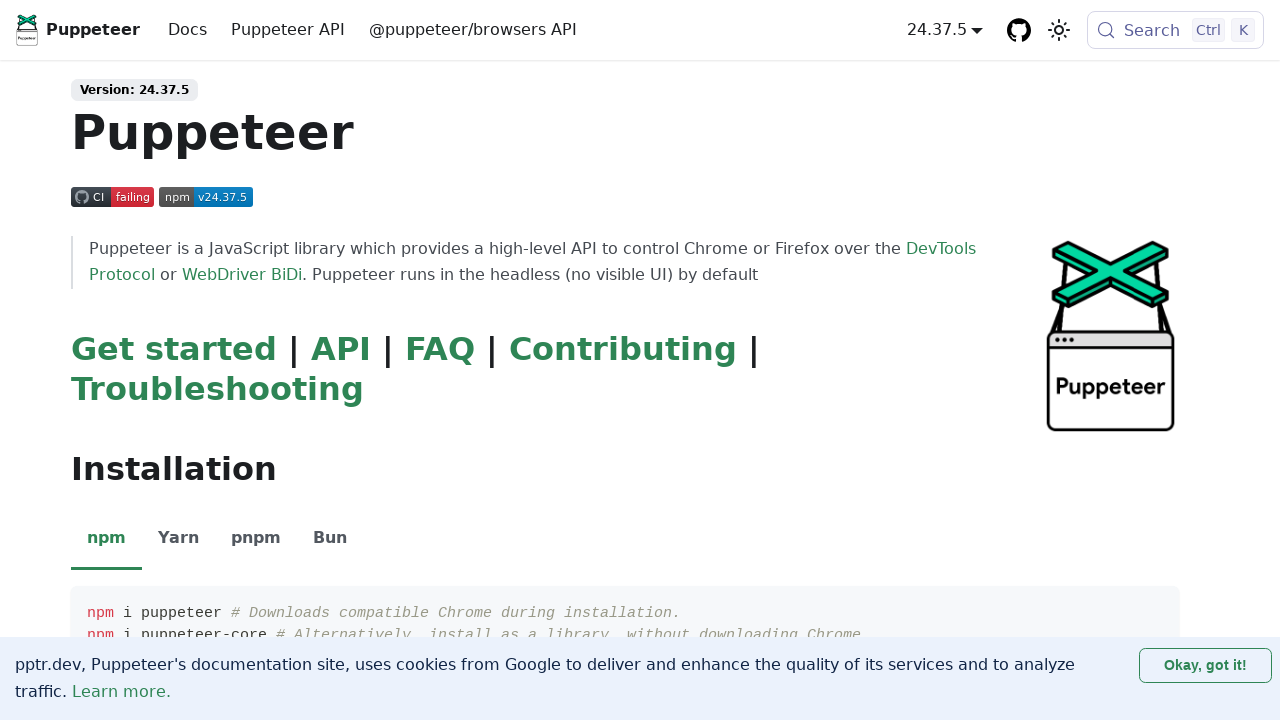

Clicked the DocSearch button to open search dialog at (1176, 30) on button.DocSearch.DocSearch-Button
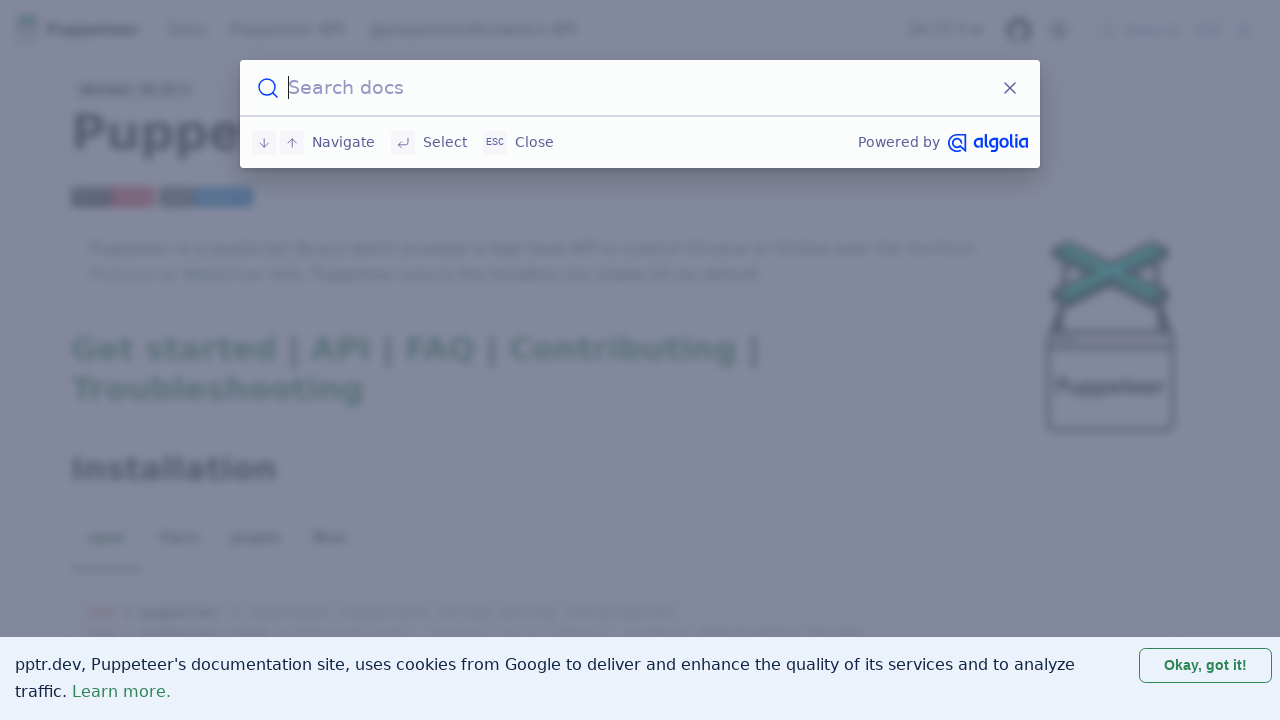

Search input field appeared
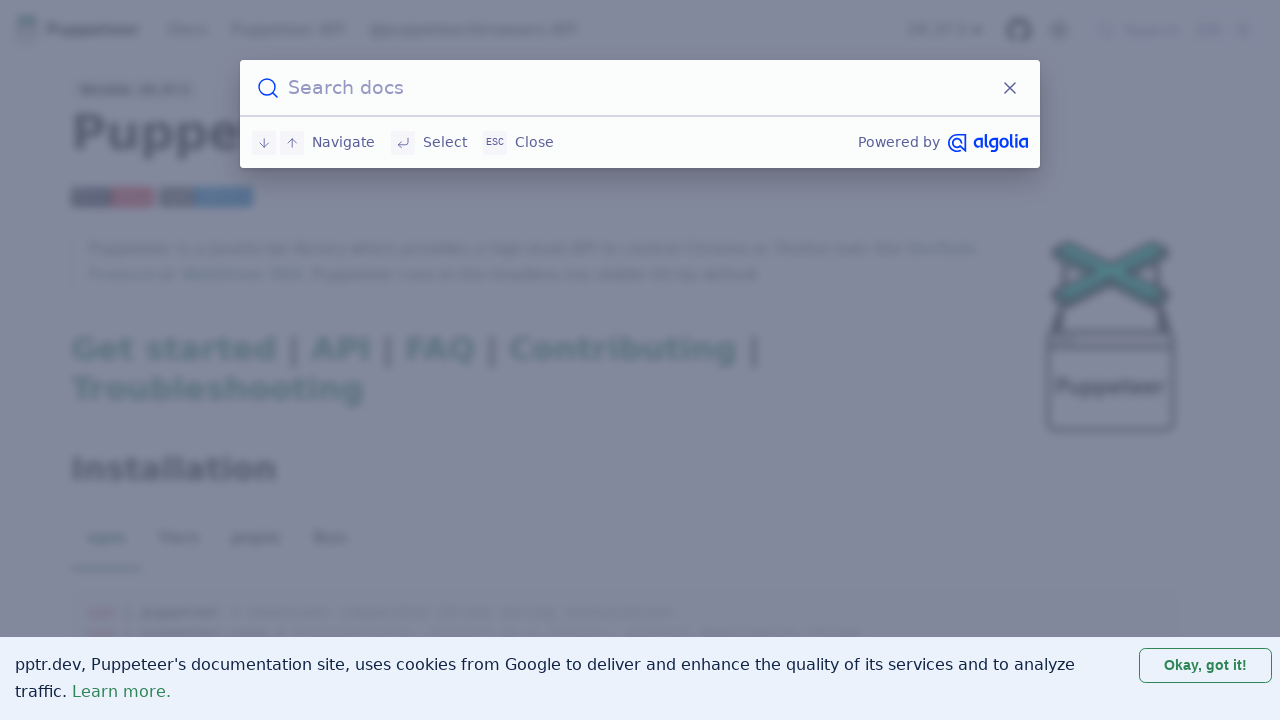

Entered search query 'chipi chipi chapa chapa' in search field on .DocSearch-Input
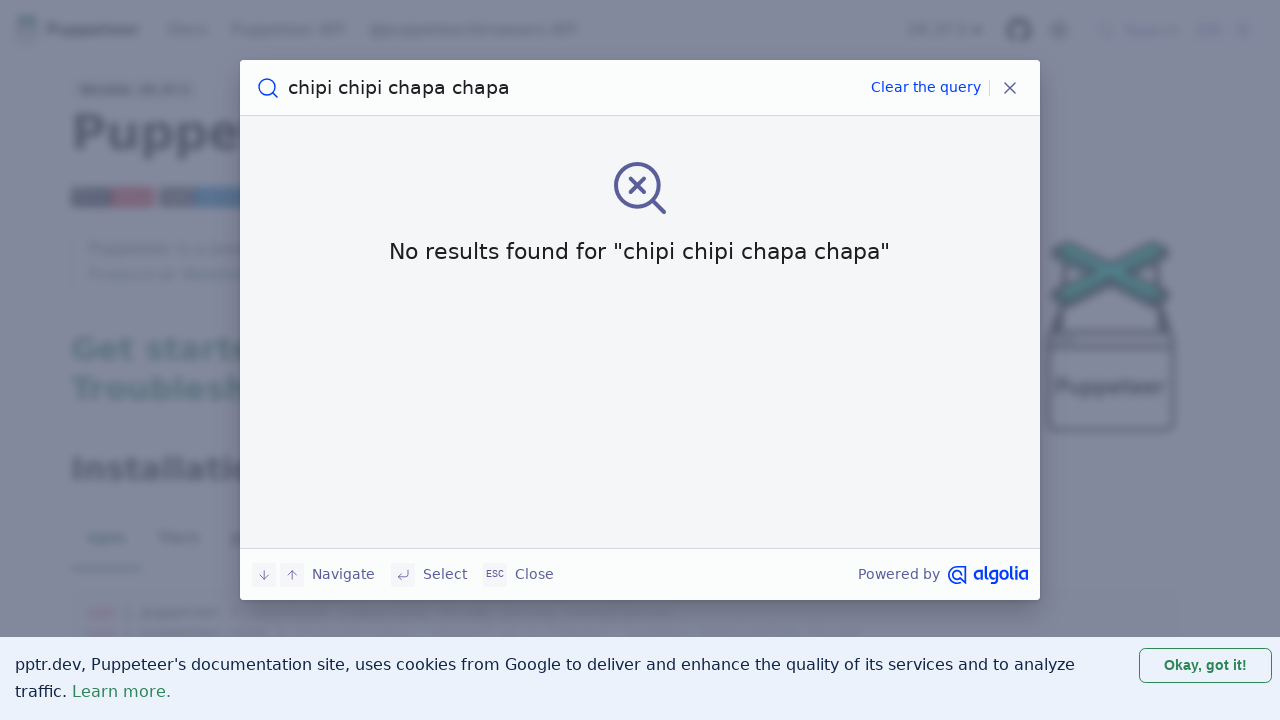

Search results loaded successfully
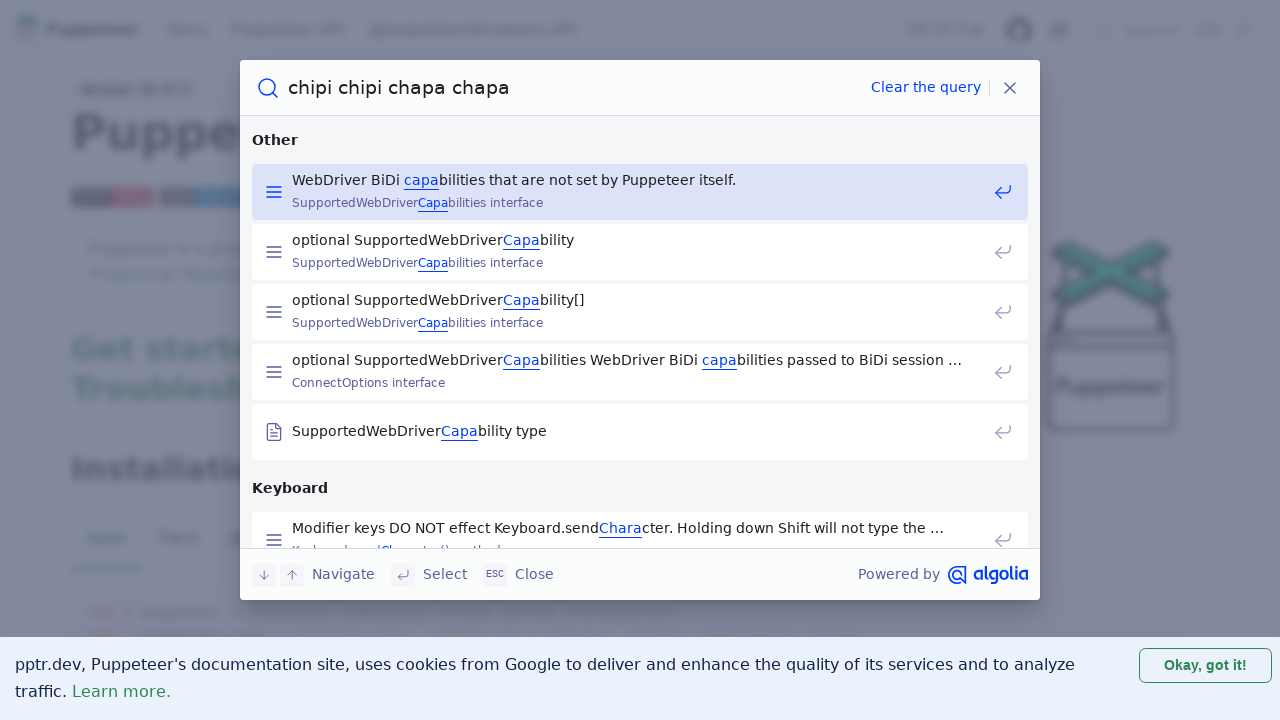

Located the first search result URL from the Docs section
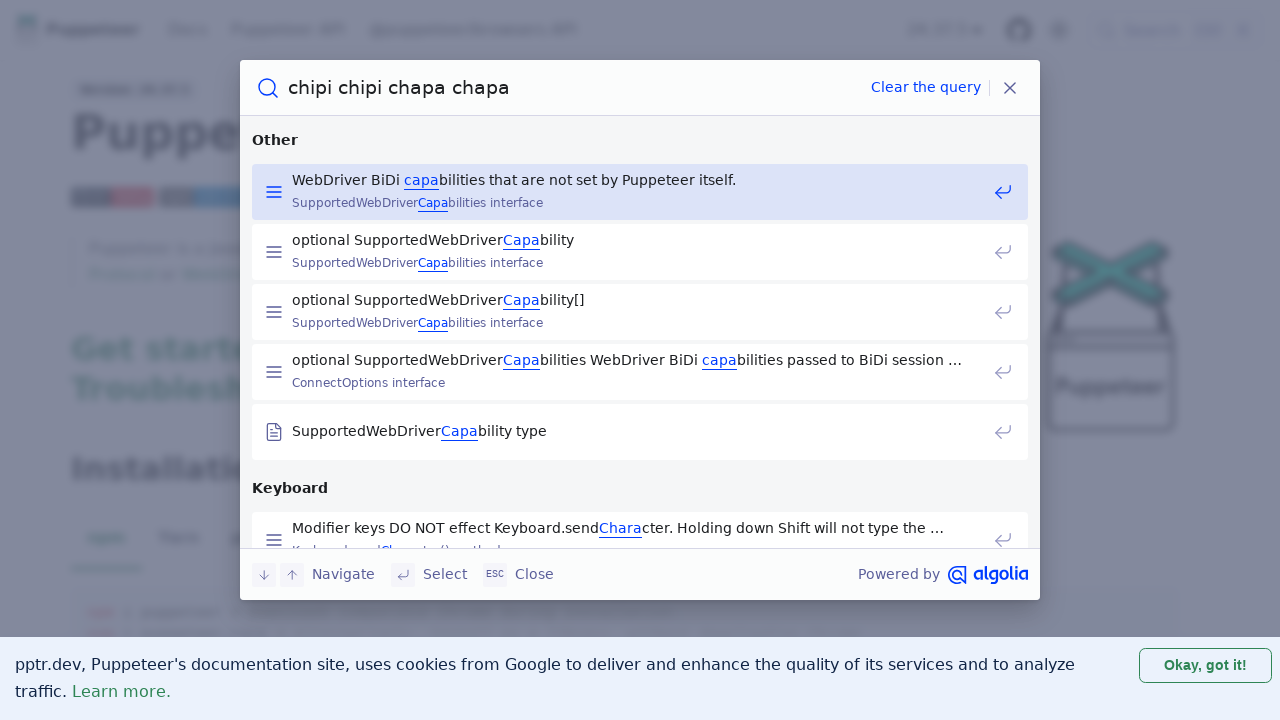

Navigated to the first search result URL
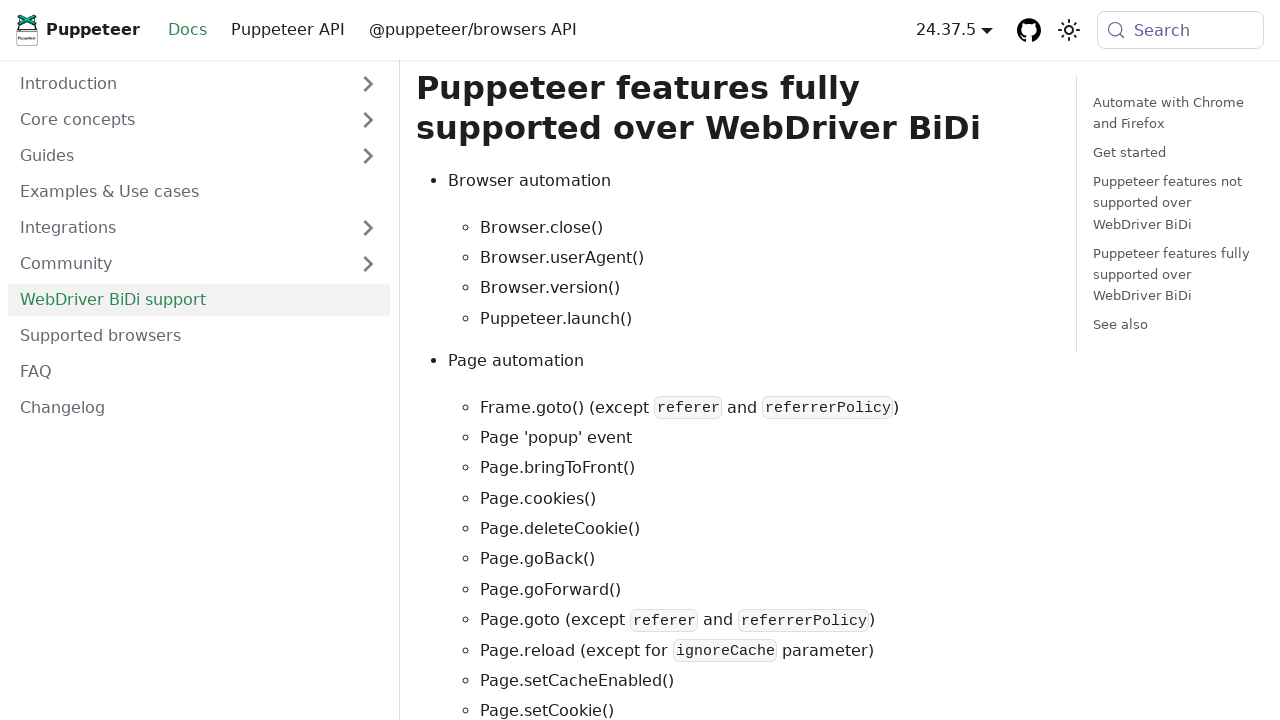

Documentation content loaded successfully
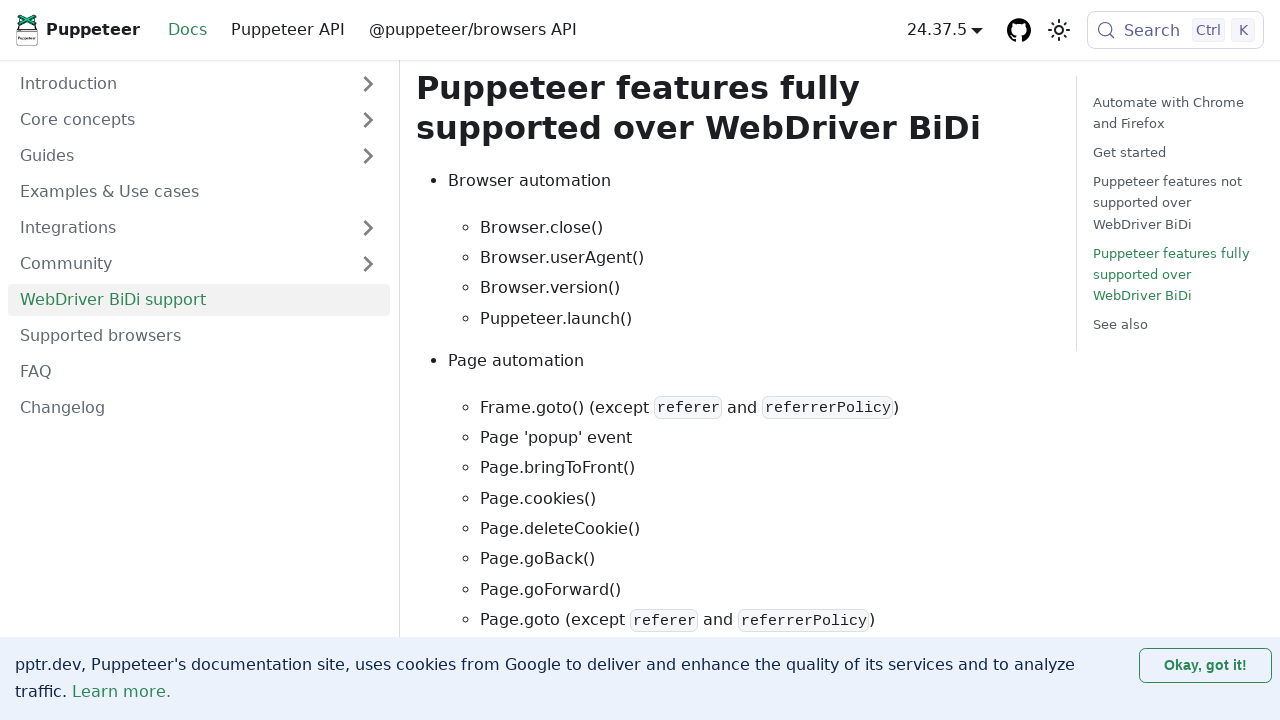

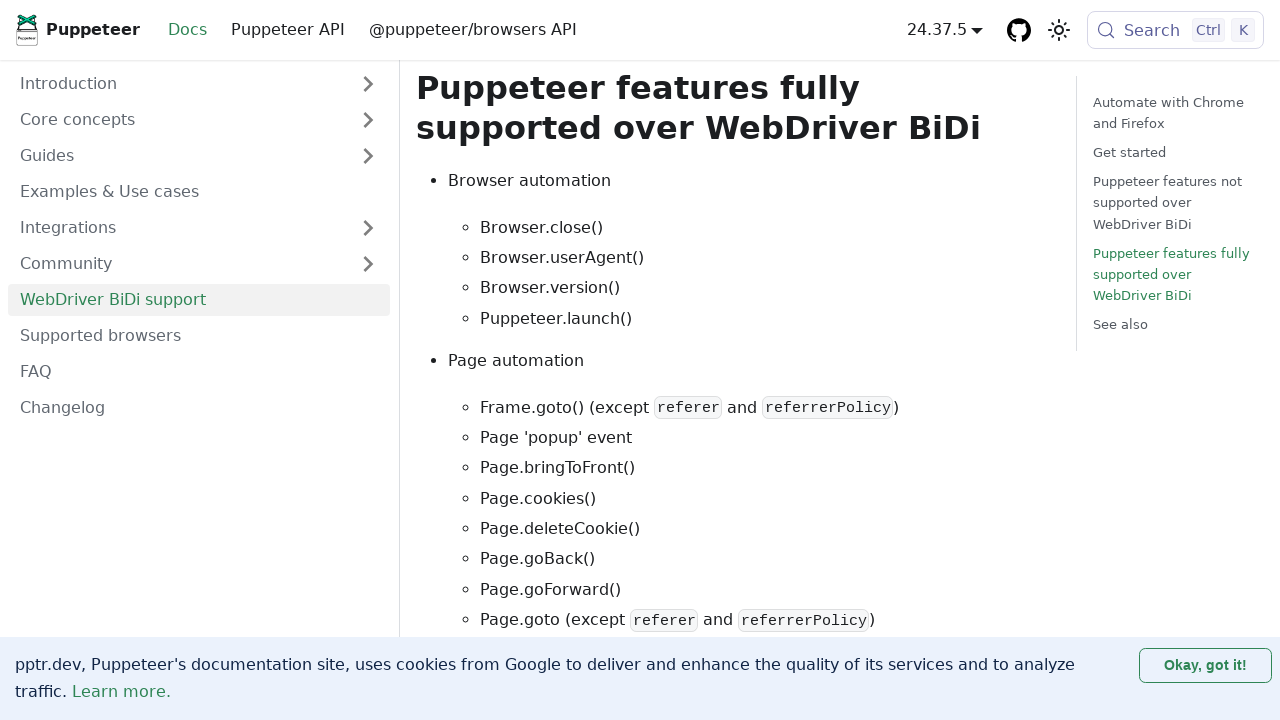